Tests slider functionality by moving the slider element and verifying the displayed value changes accordingly

Starting URL: https://demoqa.com/slider/

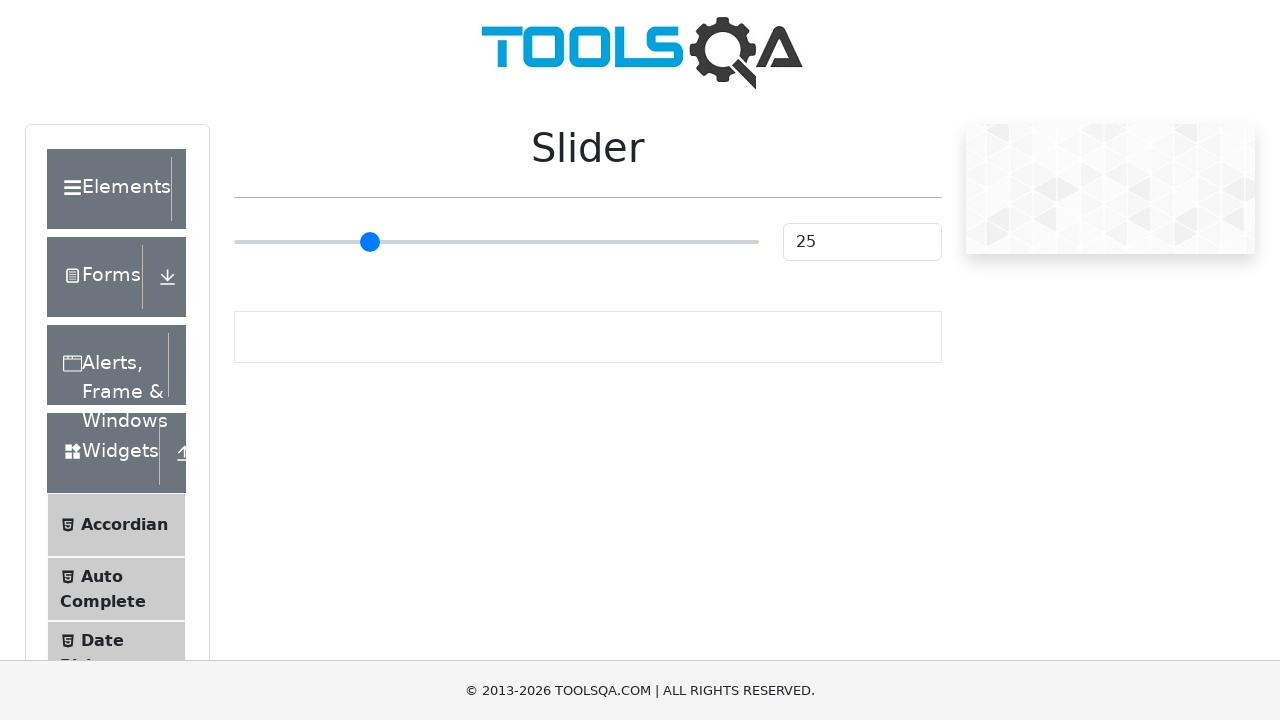

Waited for slider element to be visible
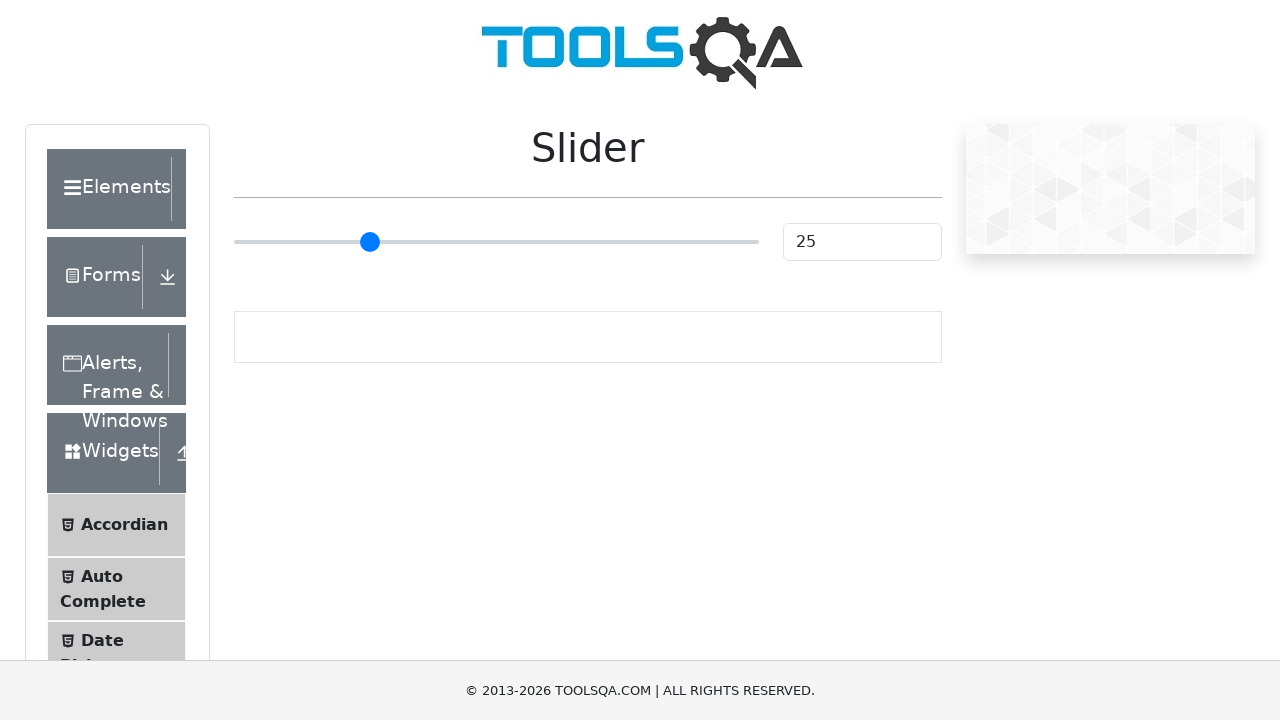

Located the slider input element
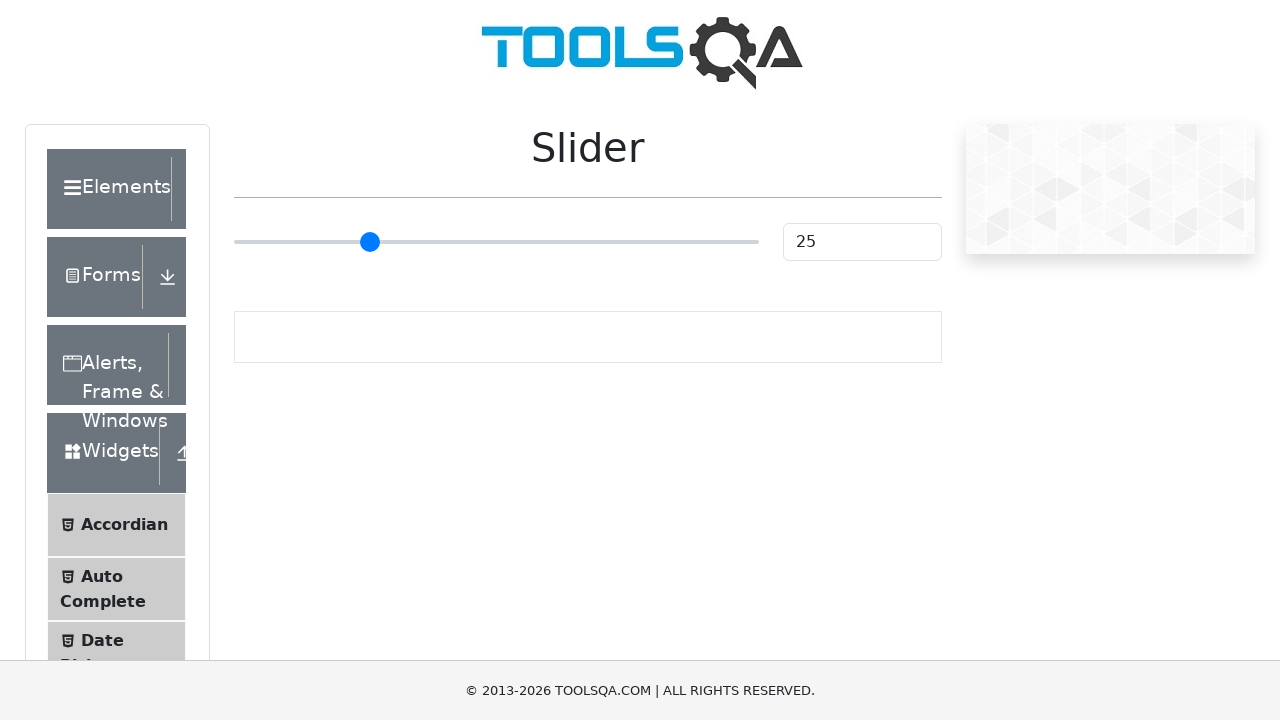

Retrieved slider bounding box dimensions
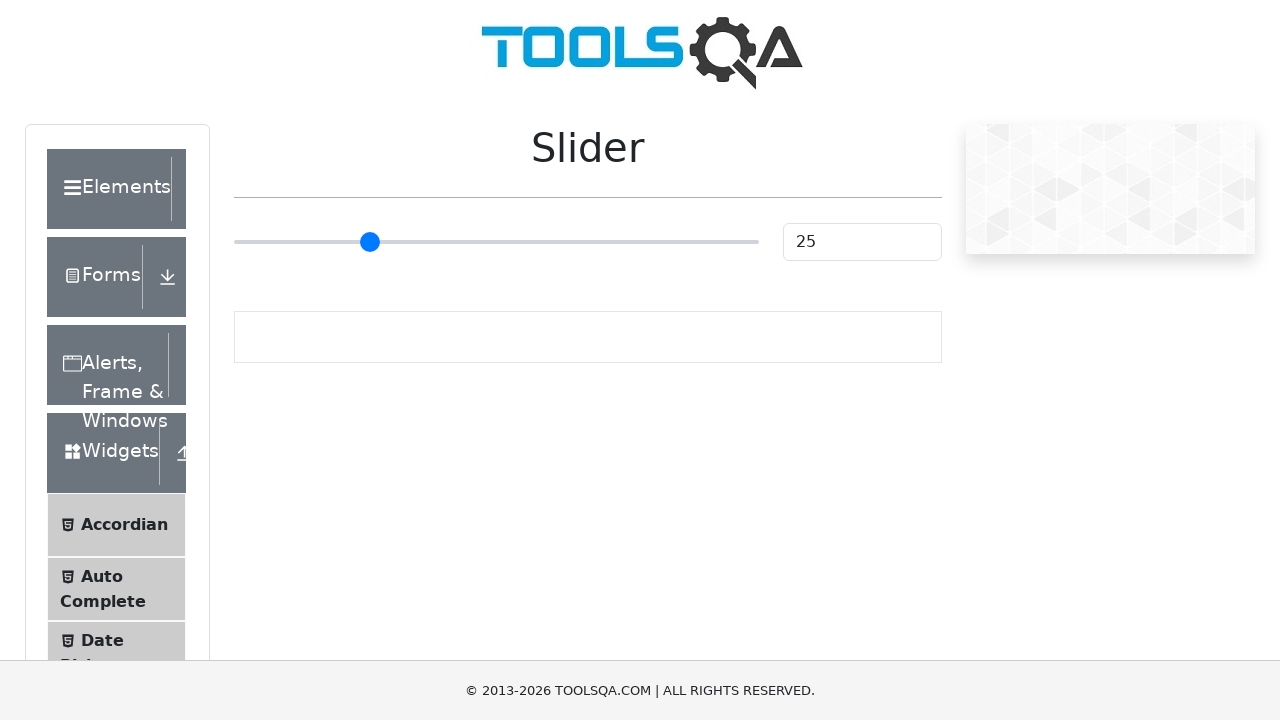

Dragged slider to 80% position (value 8) at (653, 242)
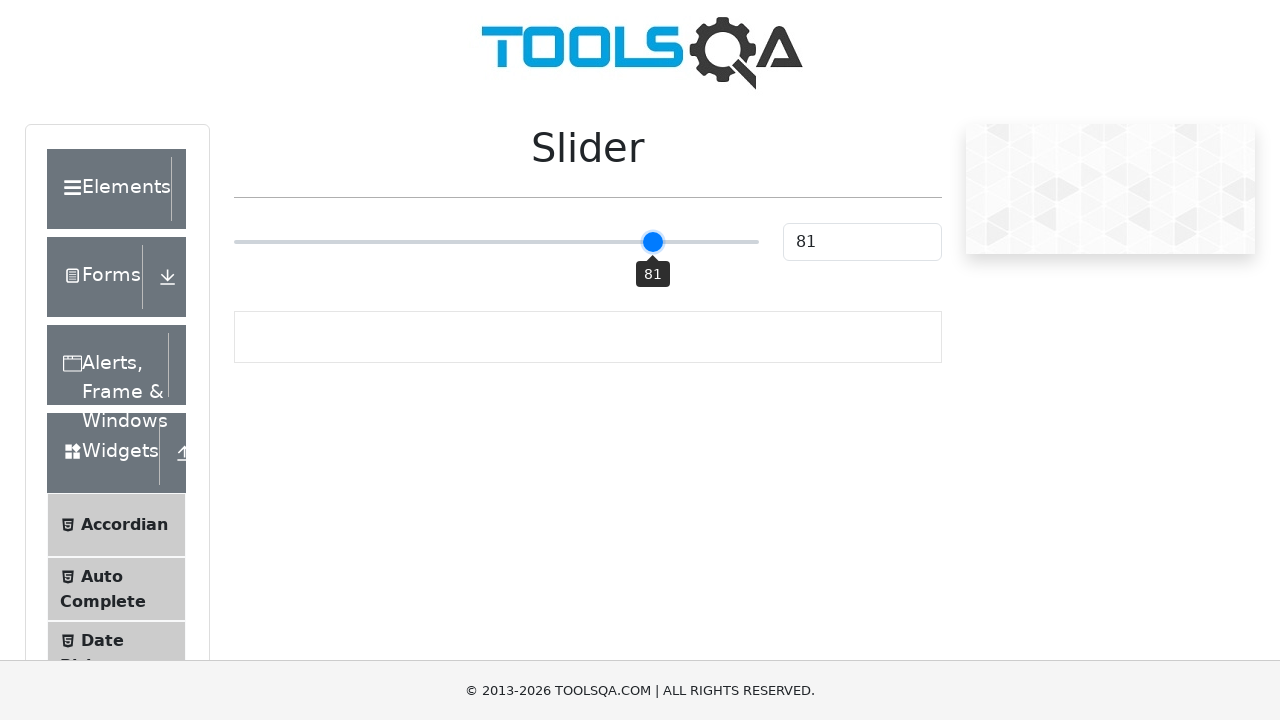

Set slider value to 80 via JavaScript
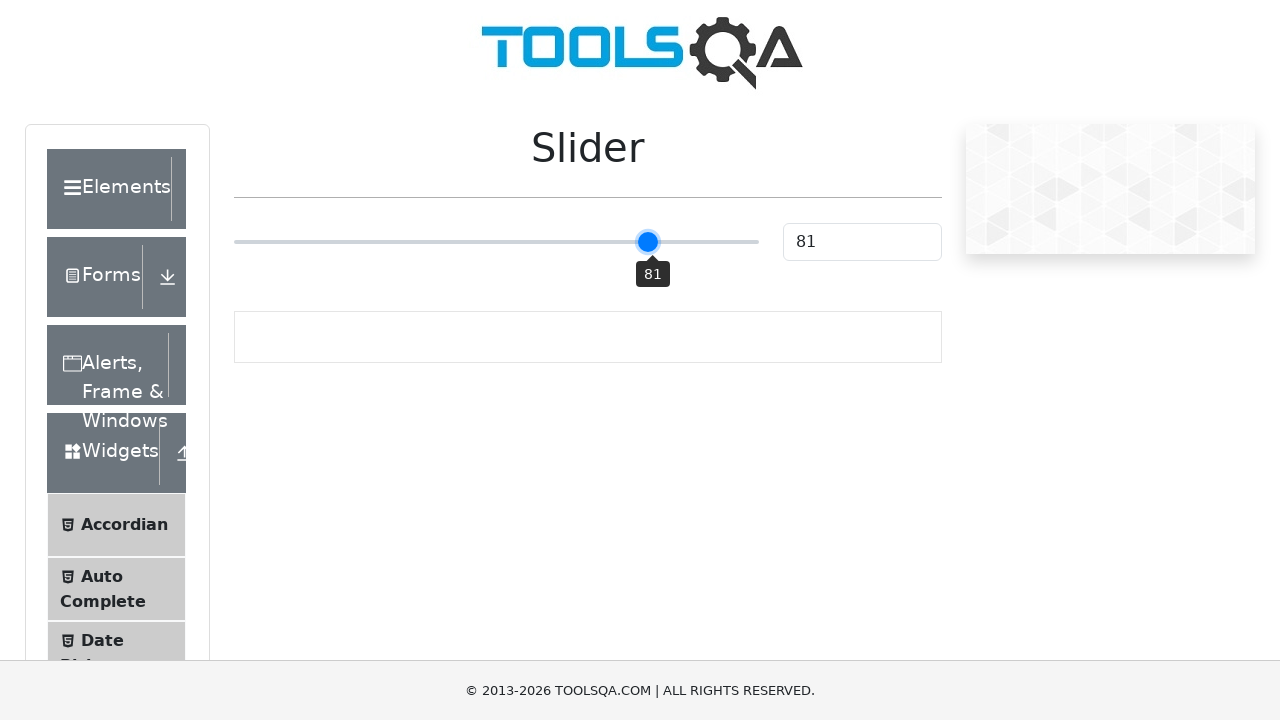

Triggered input event to update slider display
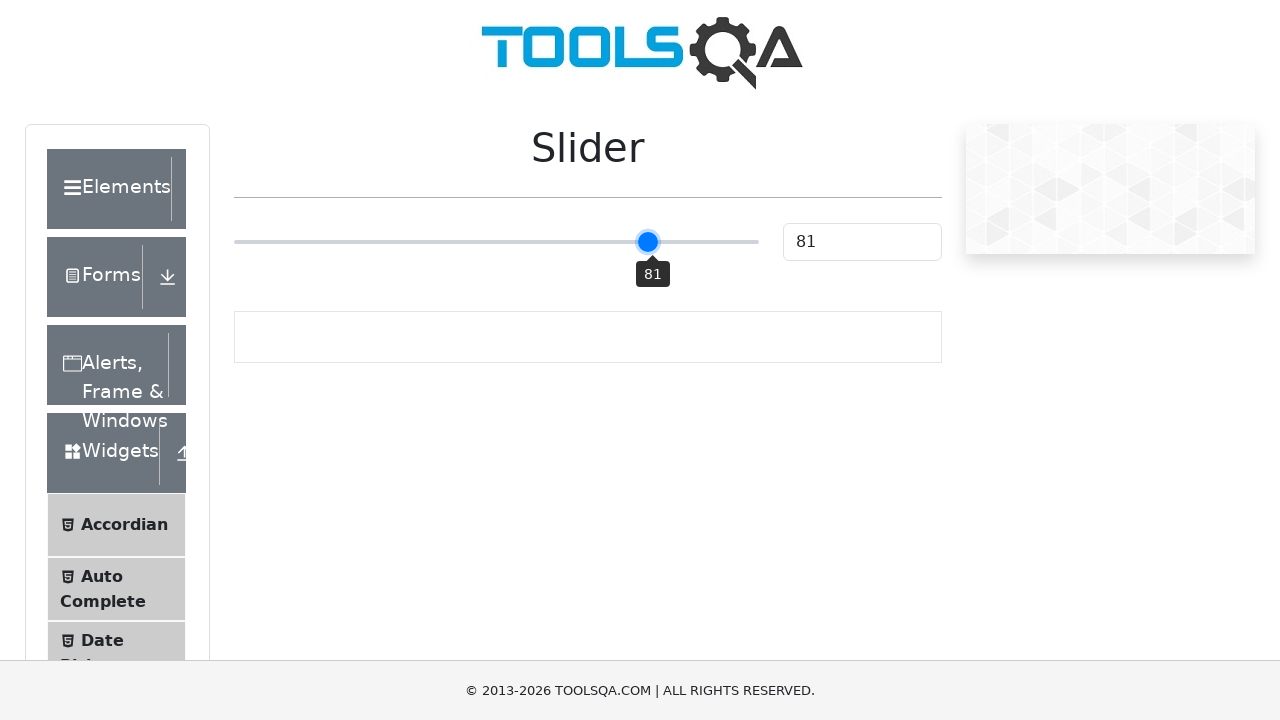

Waited for slider value display to update
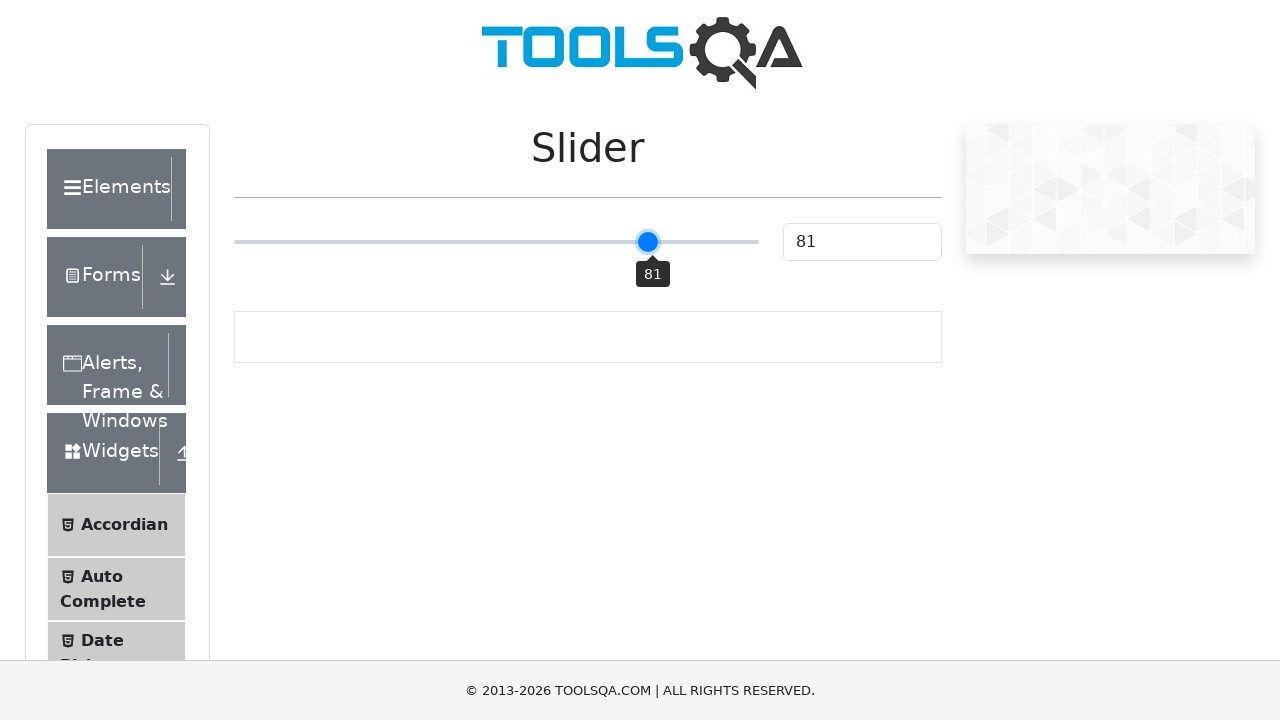

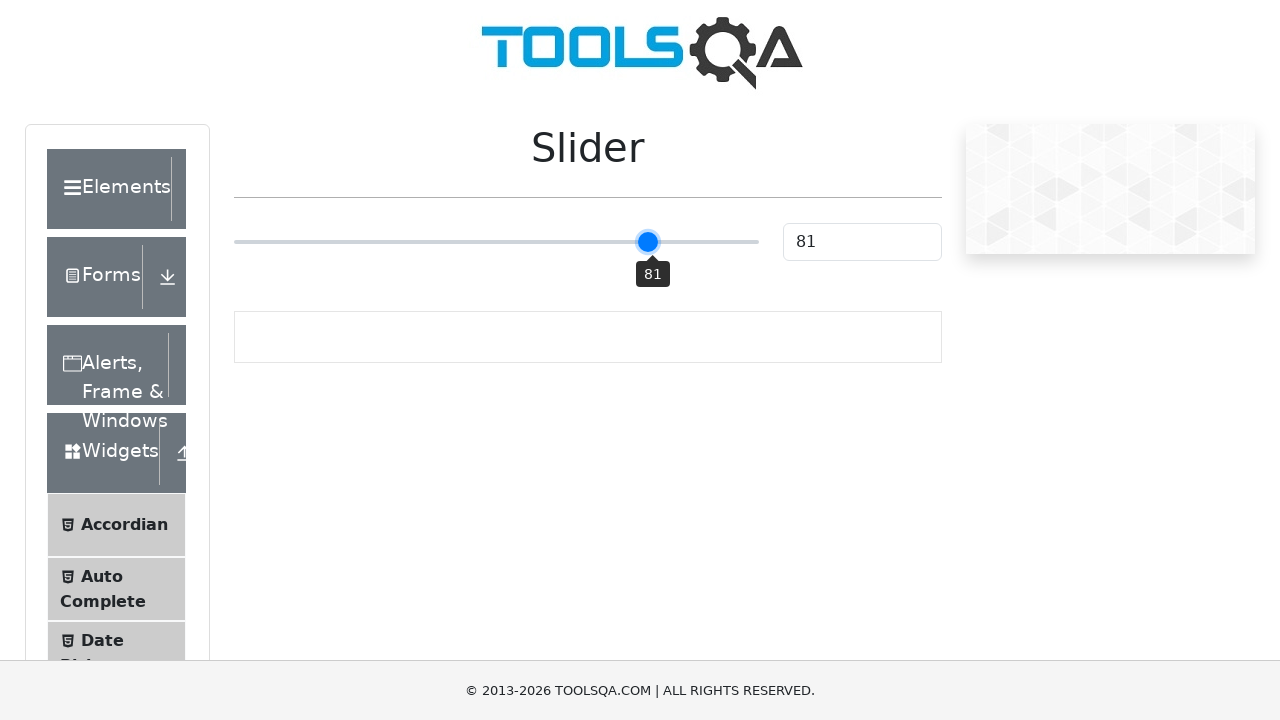